Tests right-click context menu functionality by right-clicking on a button and selecting the edit option from the context menu

Starting URL: http://swisnl.github.io/jQuery-contextMenu/demo.html

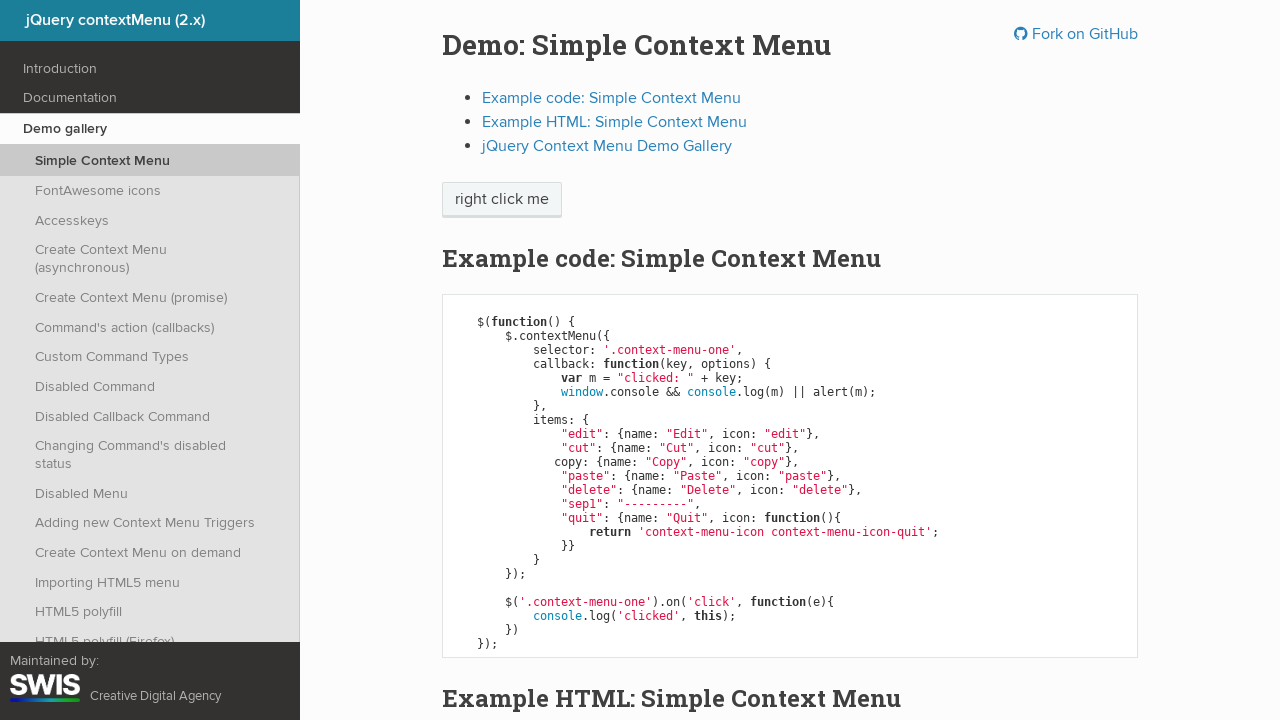

Navigated to jQuery contextMenu demo page
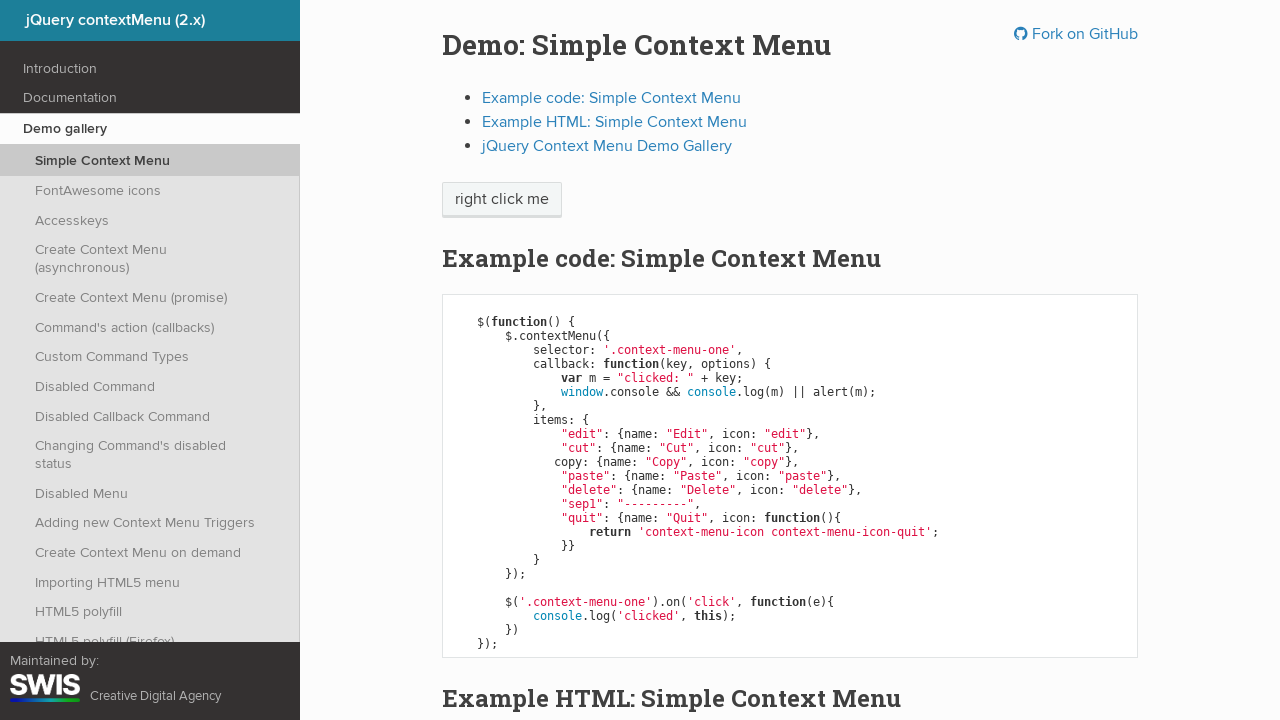

Right-clicked on 'right click me' button to open context menu at (502, 200) on //span[text()='right click me']
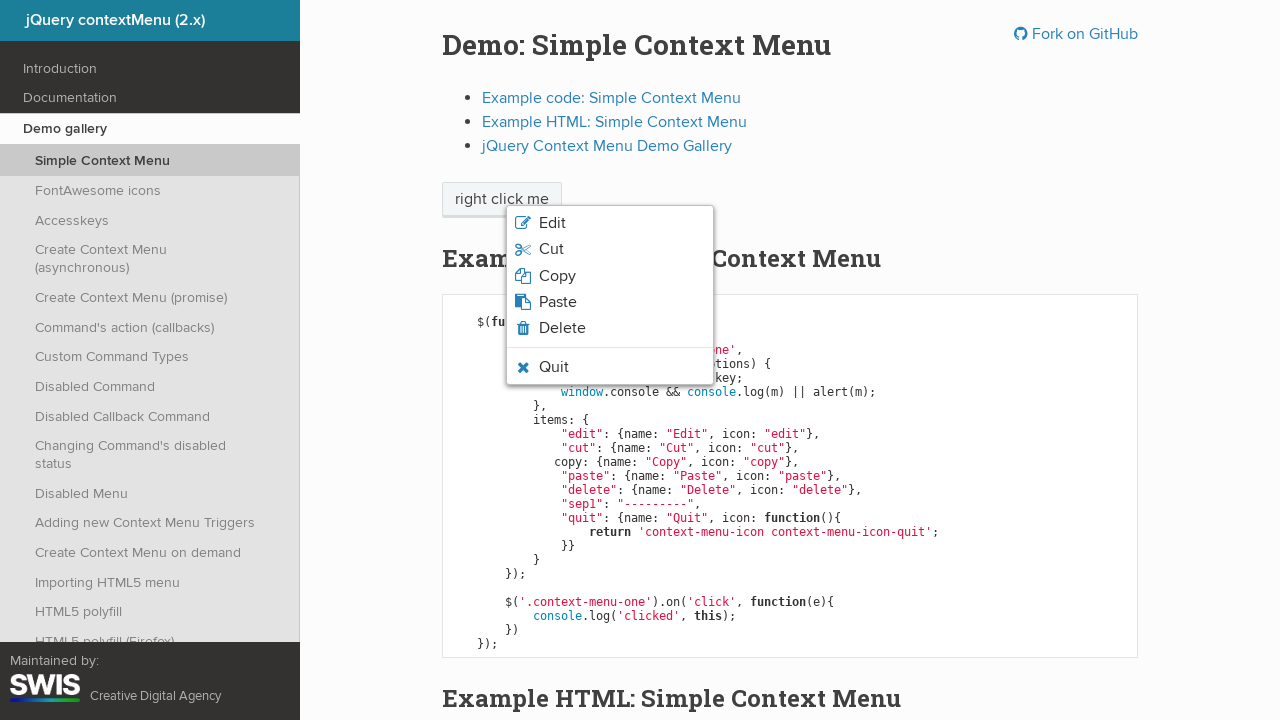

Clicked edit option from context menu at (552, 223) on .context-menu-icon-edit > span
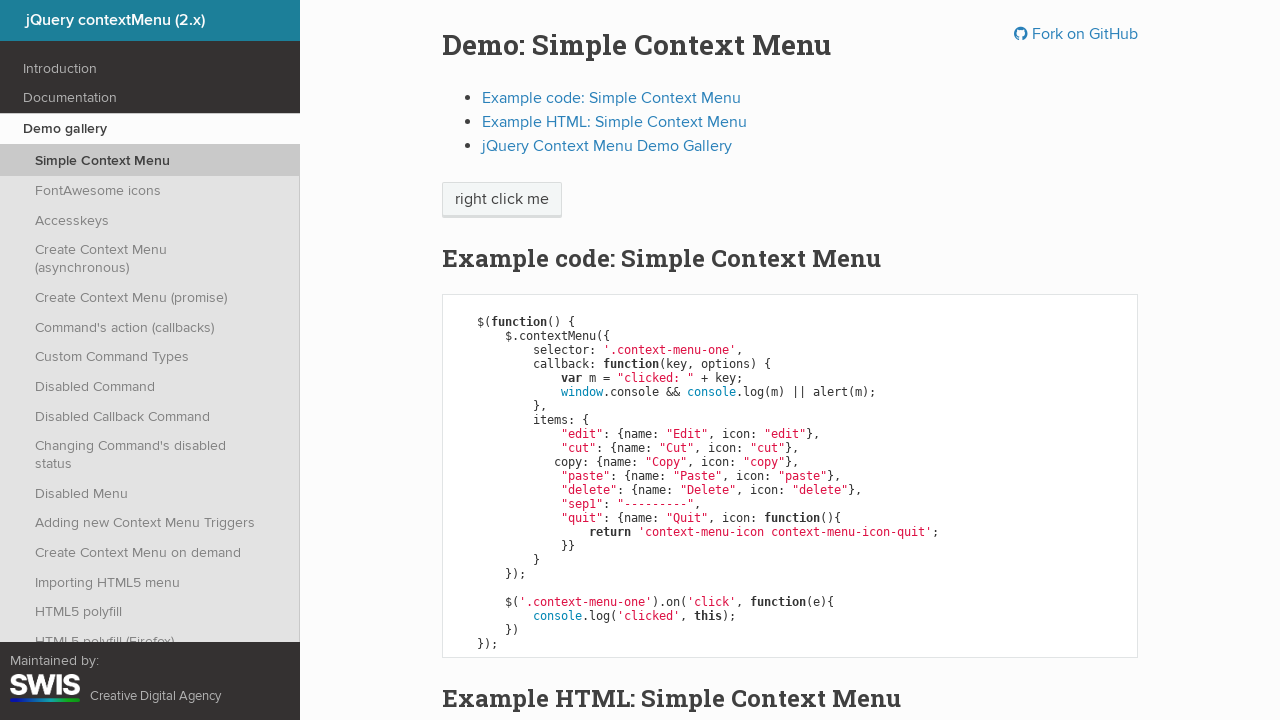

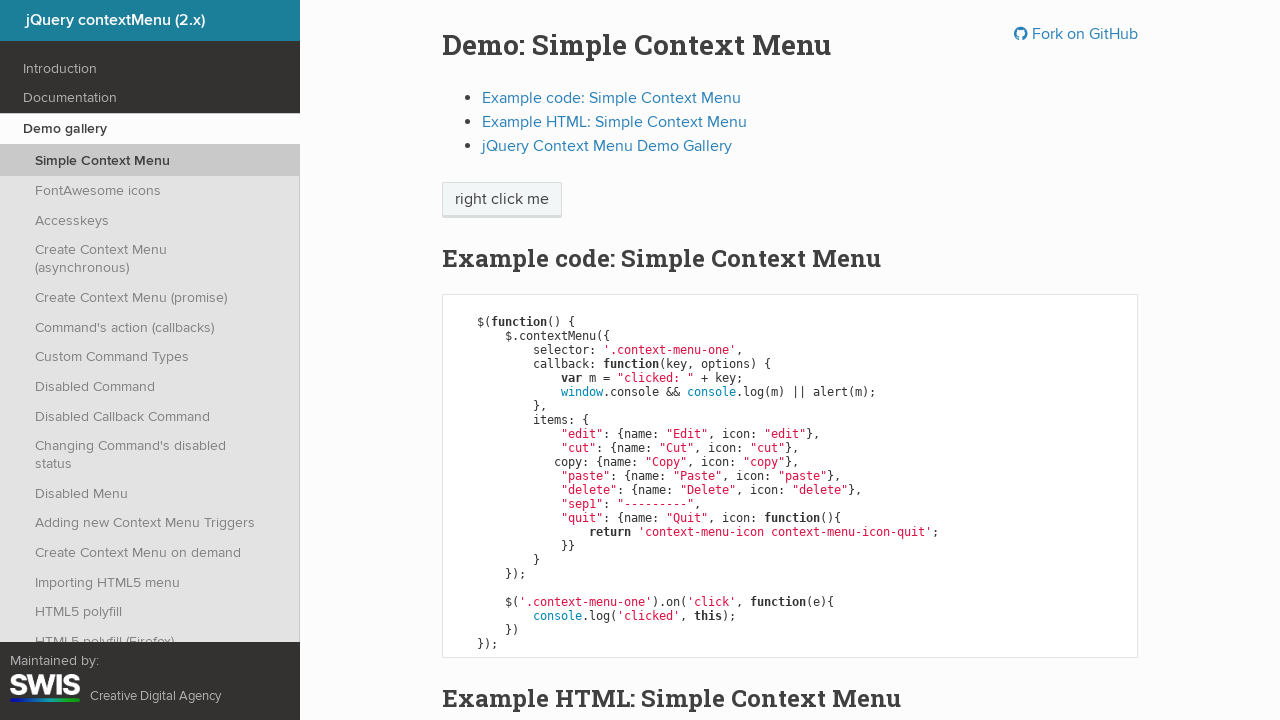